Tests the automation demo site by skipping sign in, verifying the page heading, and filling in a first name field.

Starting URL: https://demo.automationtesting.in/

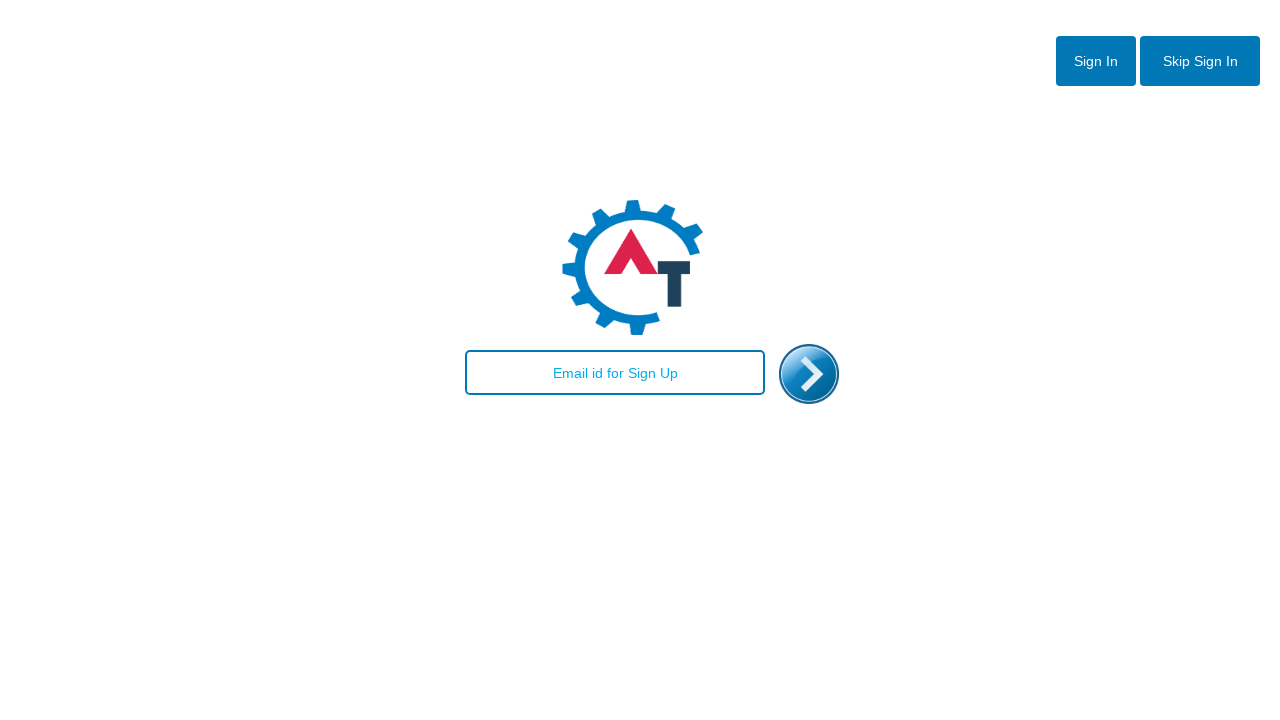

Clicked 'Skip Sign In' button at (1200, 61) on internal:role=button[name="Skip Sign In"i]
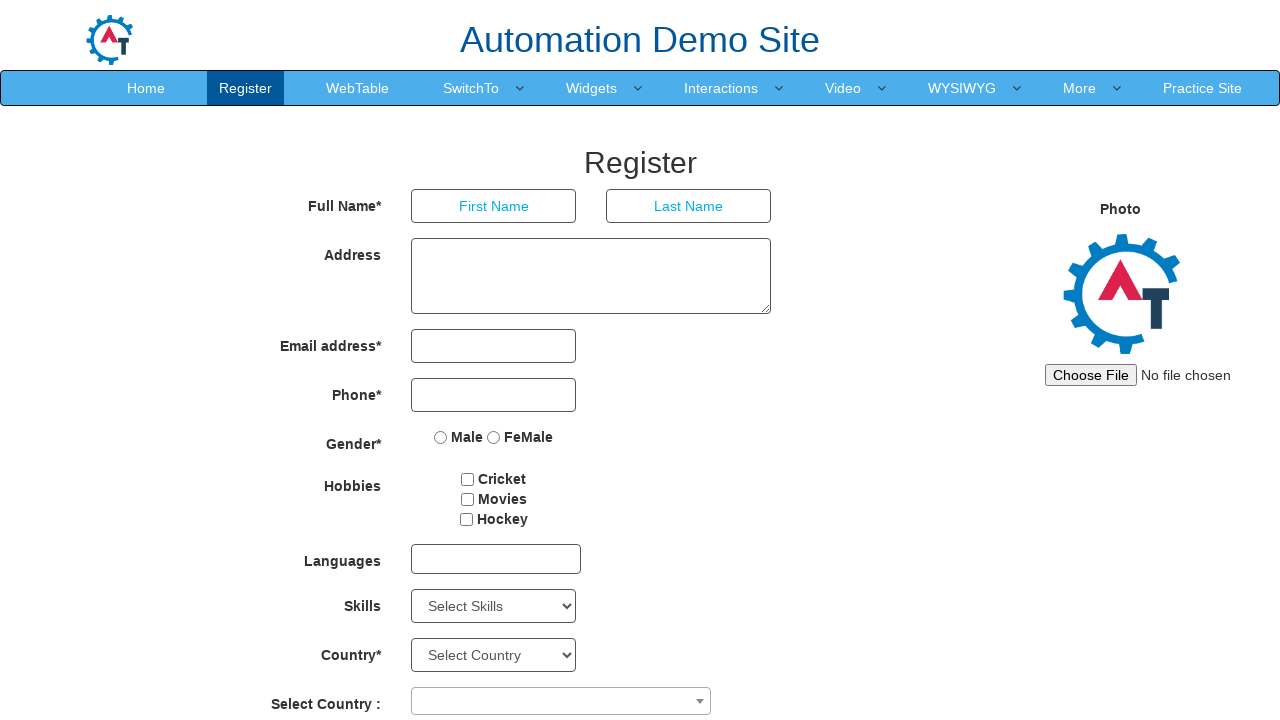

Verified 'Automation Demo Site' heading is visible
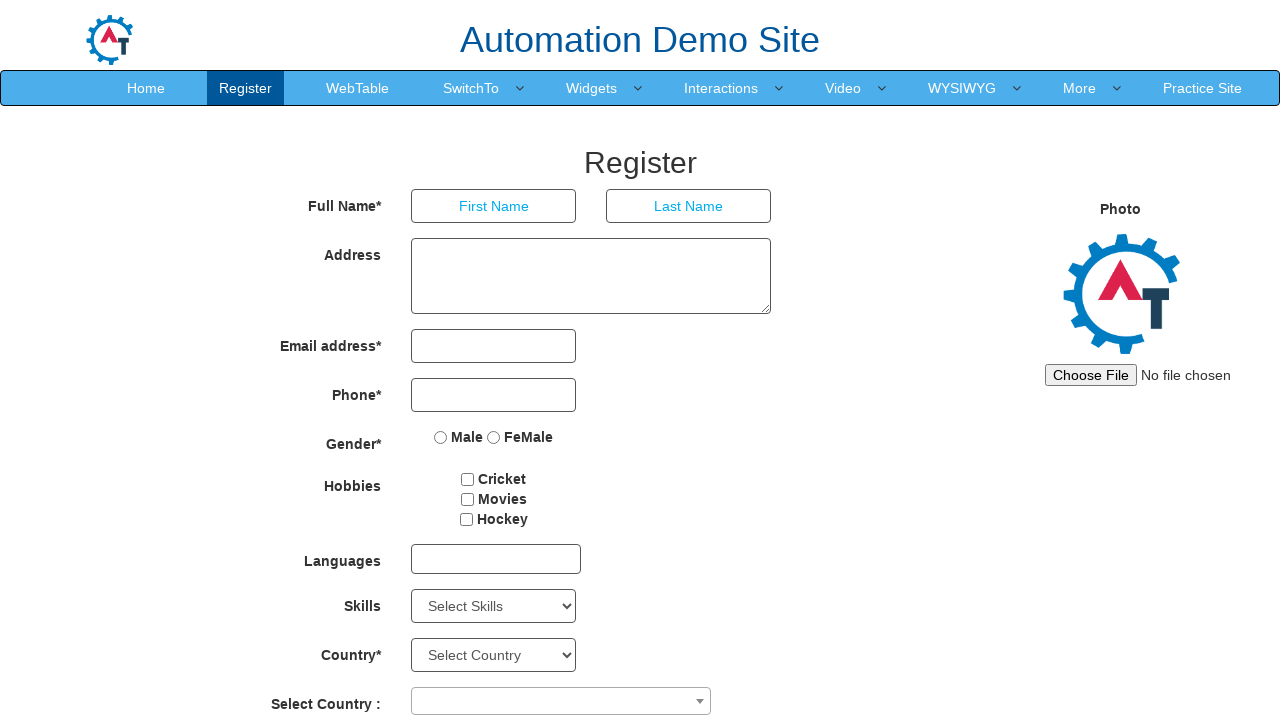

Filled First Name field with 'XYZ' on internal:attr=[placeholder="First Name"i]
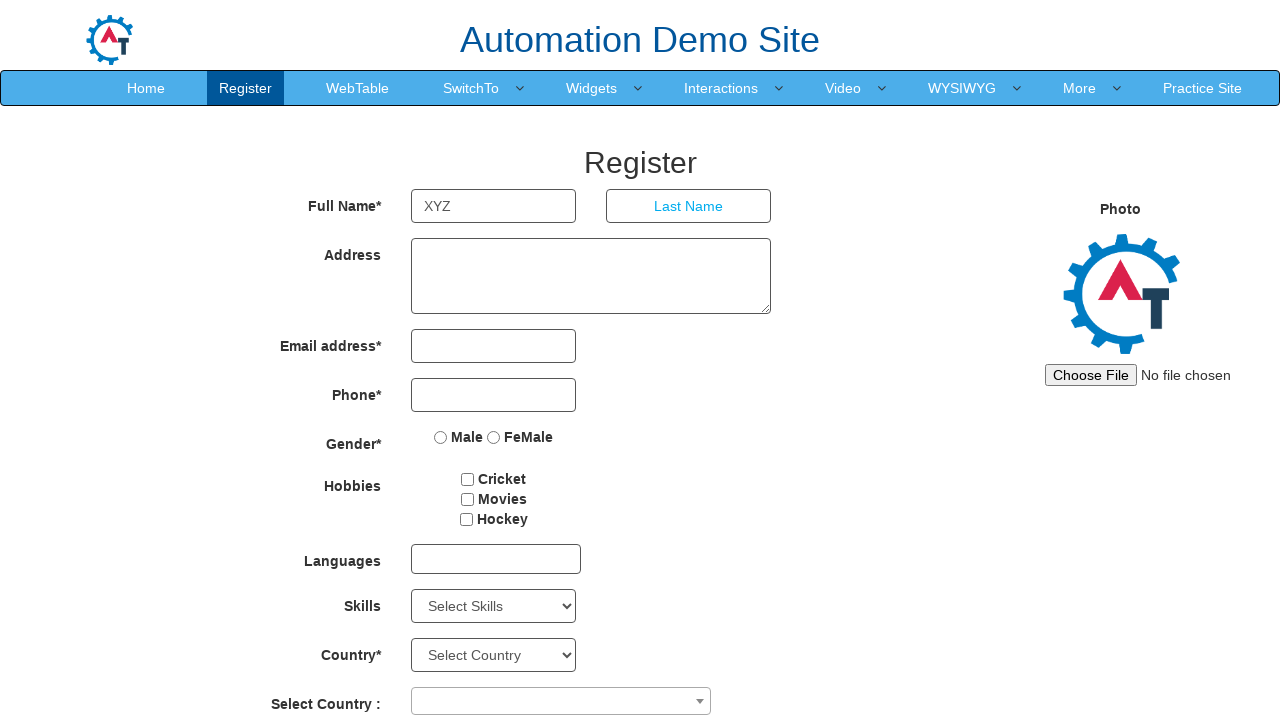

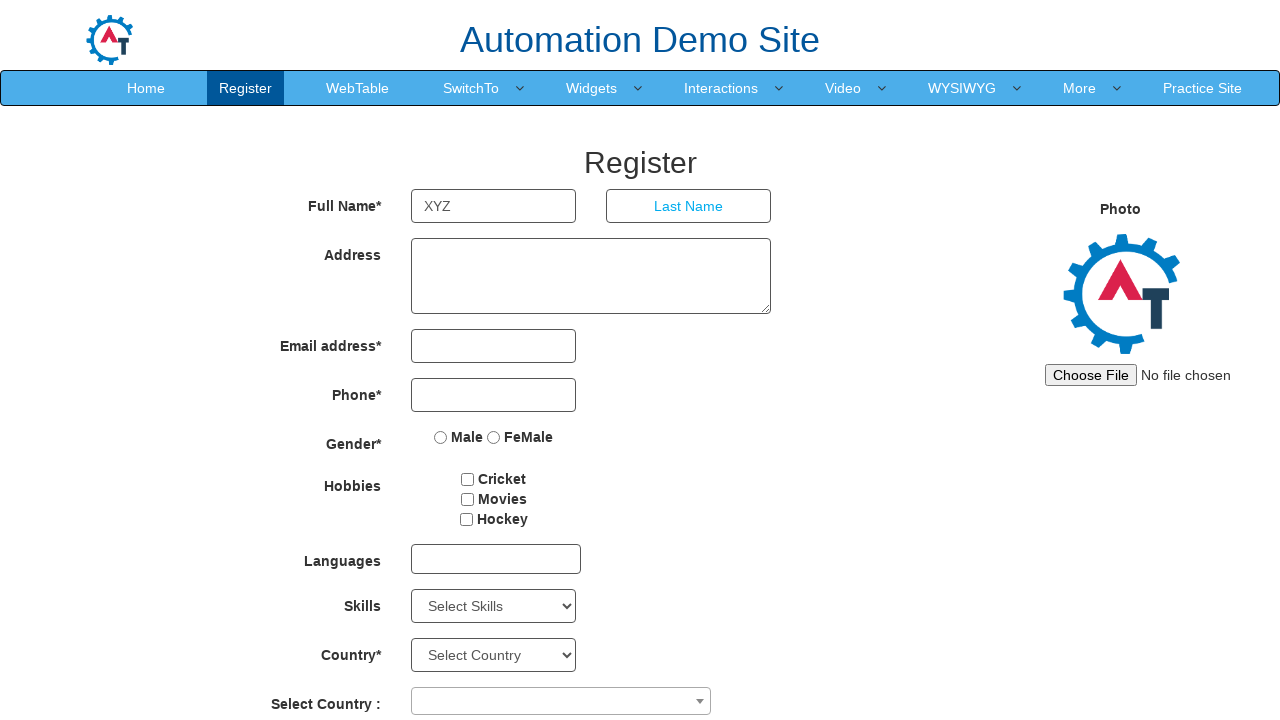